Tests link functionality by clicking on a link to count total links in a specific section of the page

Starting URL: https://www.leafground.com/link.xhtml

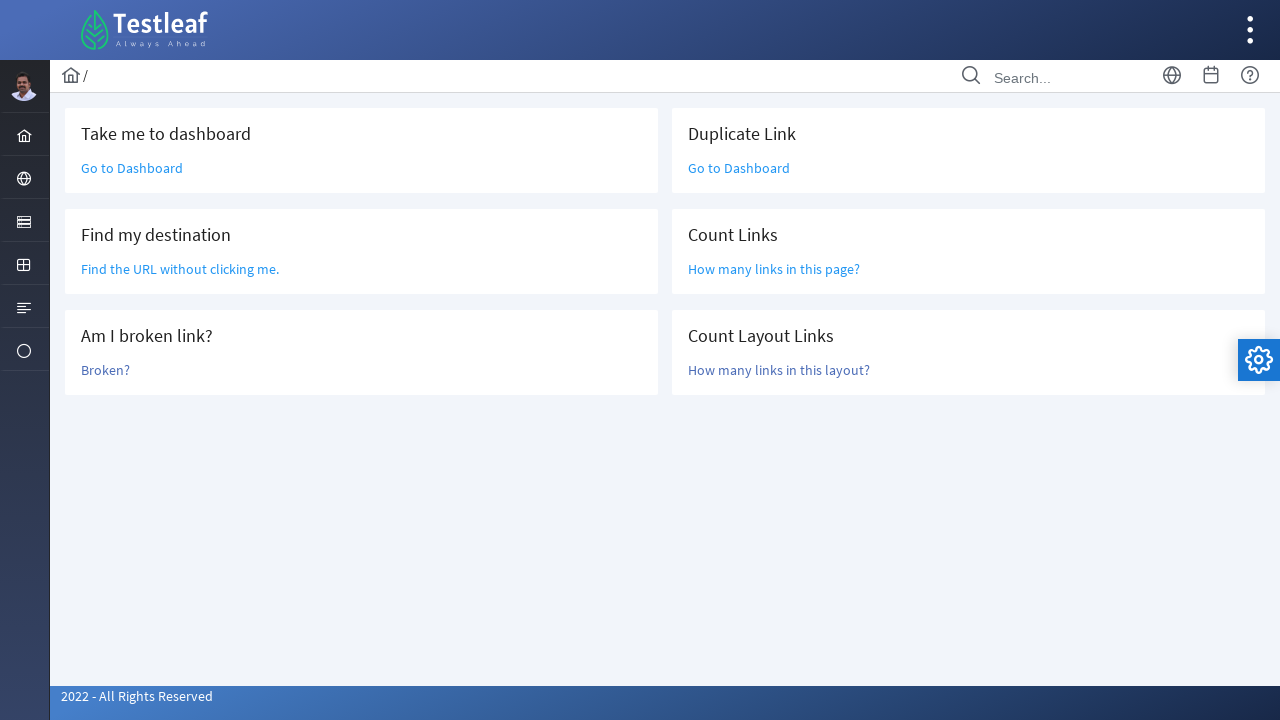

Clicked on 'How many links in this page?' link to navigate to section at (774, 269) on text=How many links in this page?
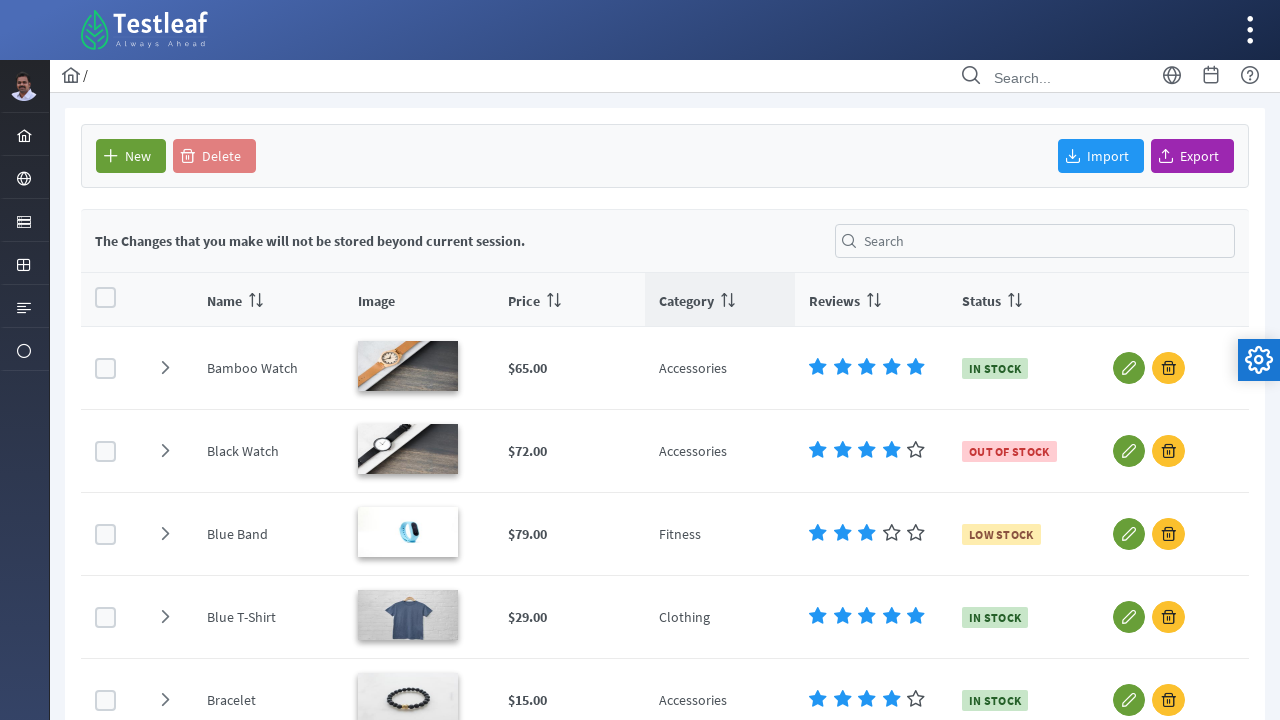

Card section loaded
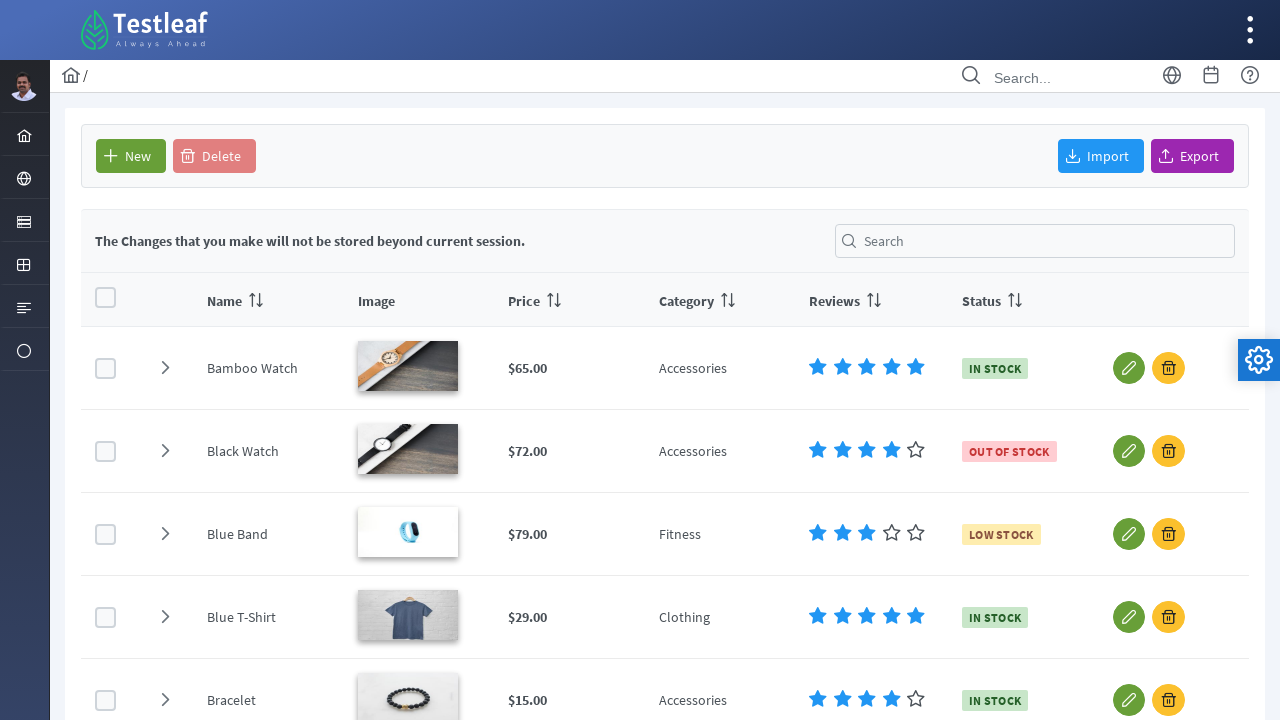

Counted 12 links in the first card section
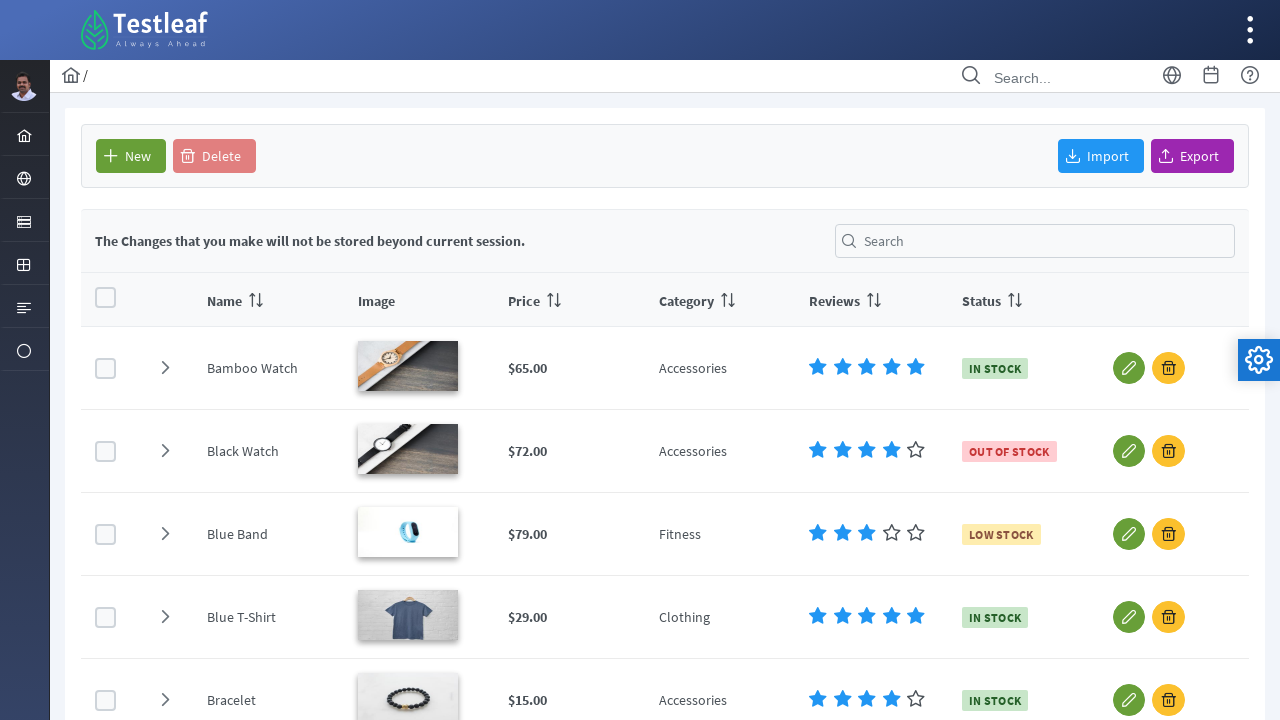

Printed link count: 12 links
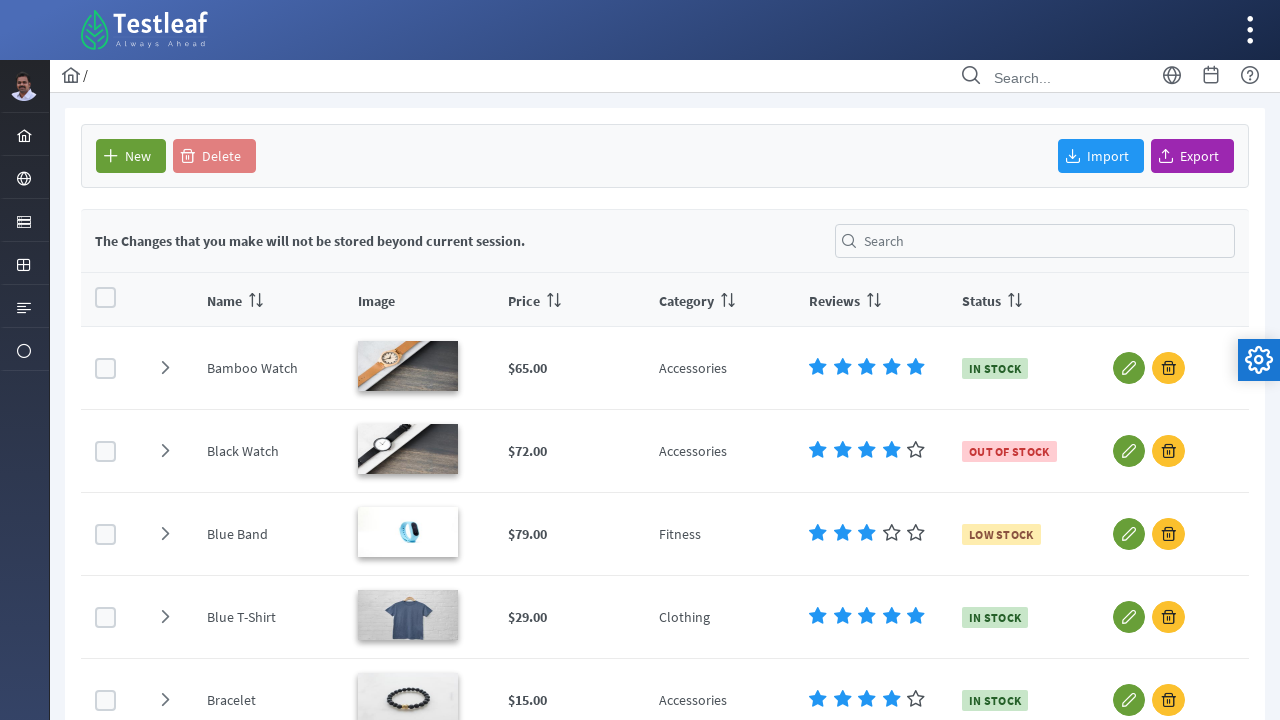

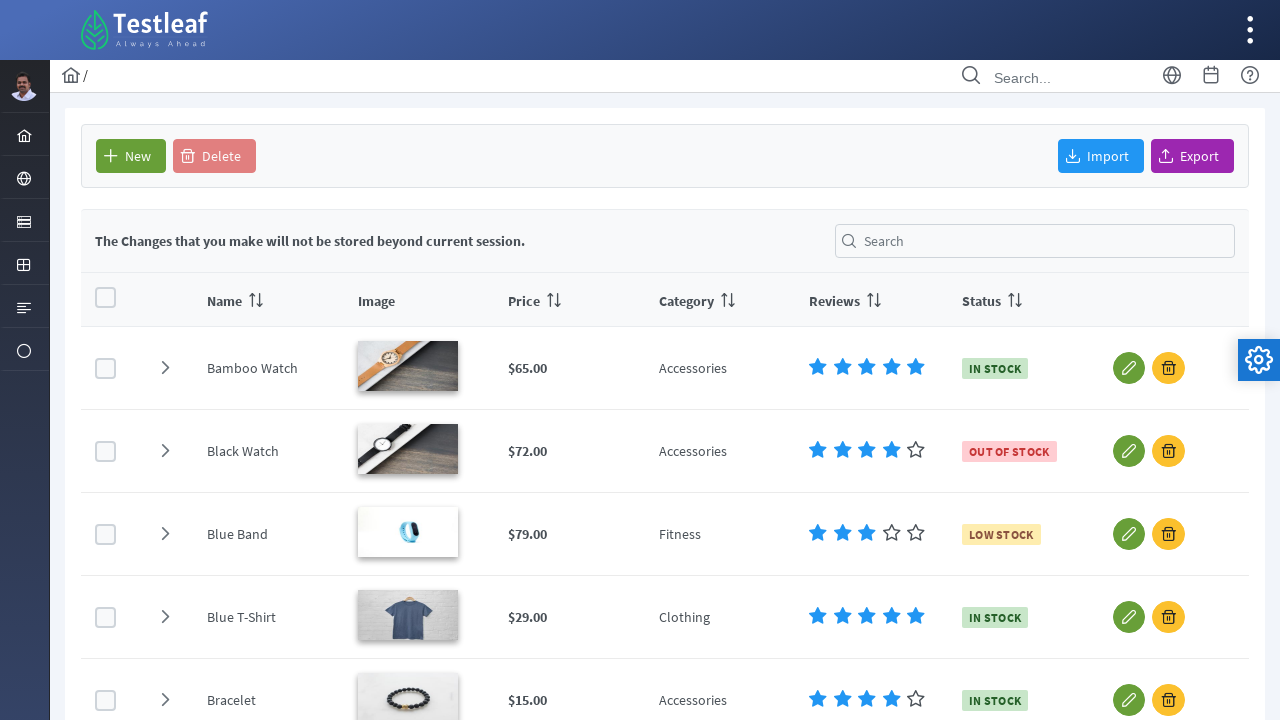